Tests the registration form by filling in the first name and last name fields on a demo automation testing site.

Starting URL: https://demo.automationtesting.in/Register.html

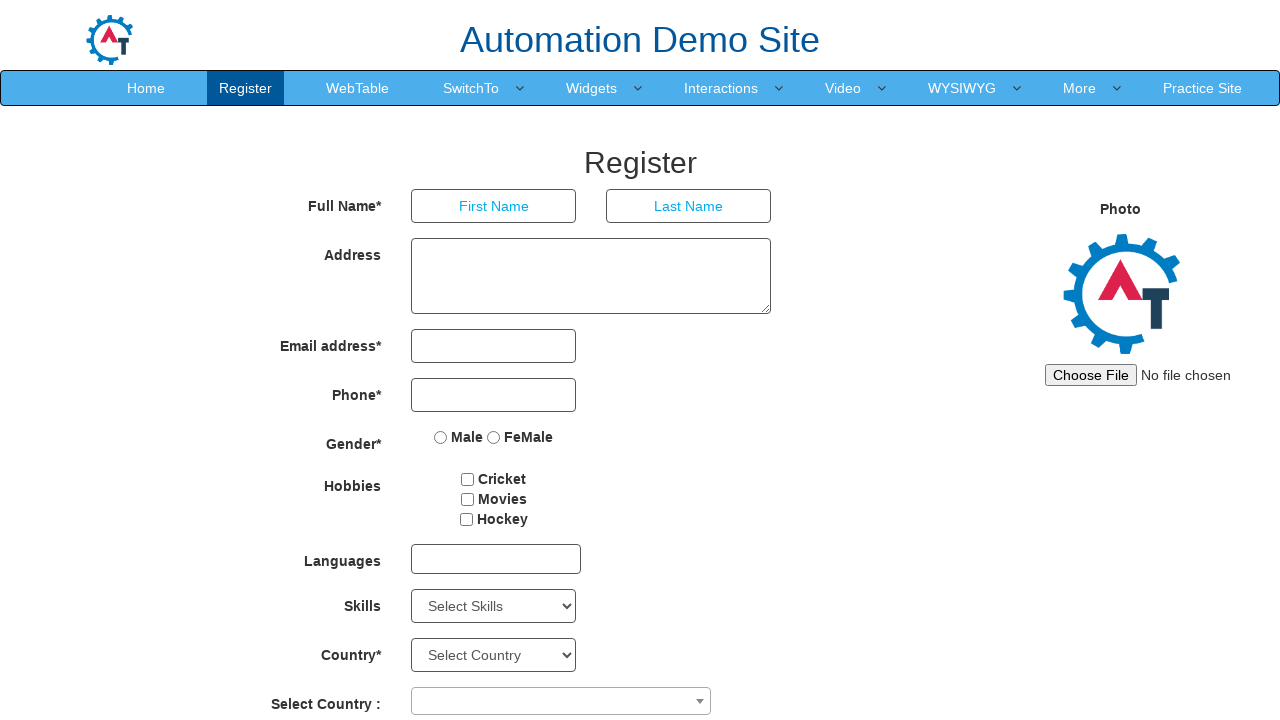

Filled first name field with 'Mahesh' on input[placeholder='First Name']
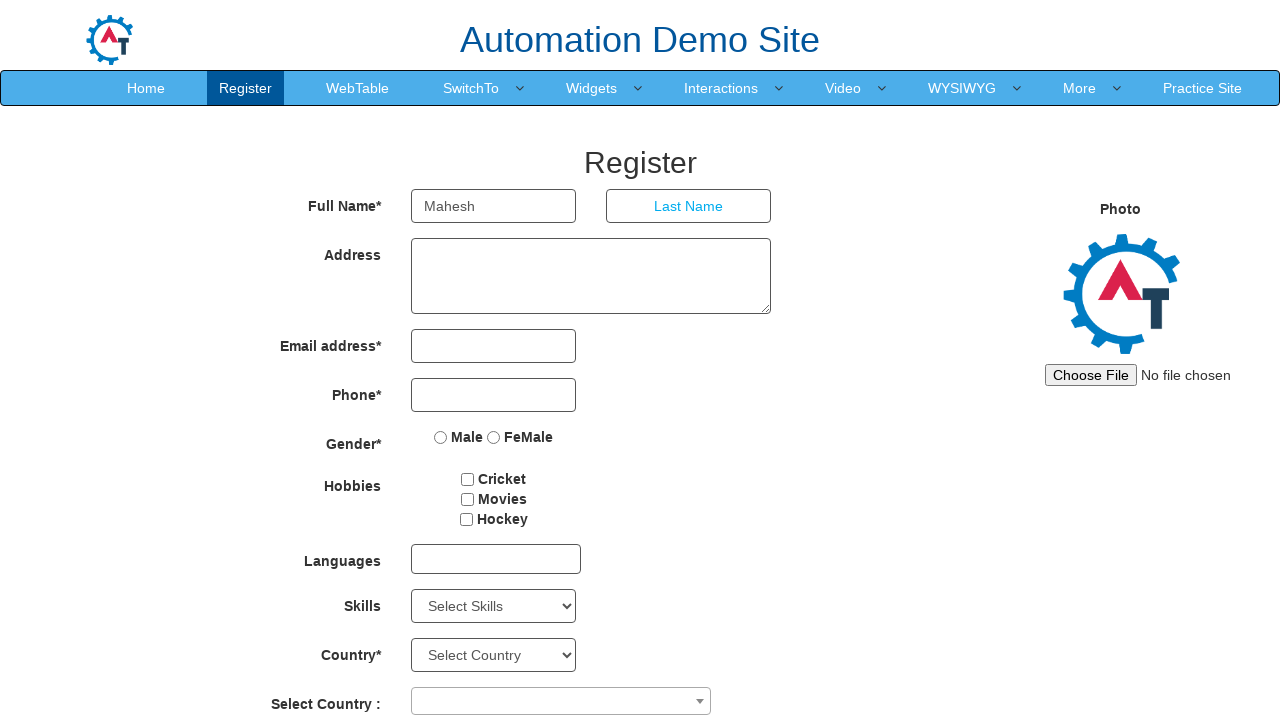

Filled last name field with 'Major' on input[ng-model='LastName']
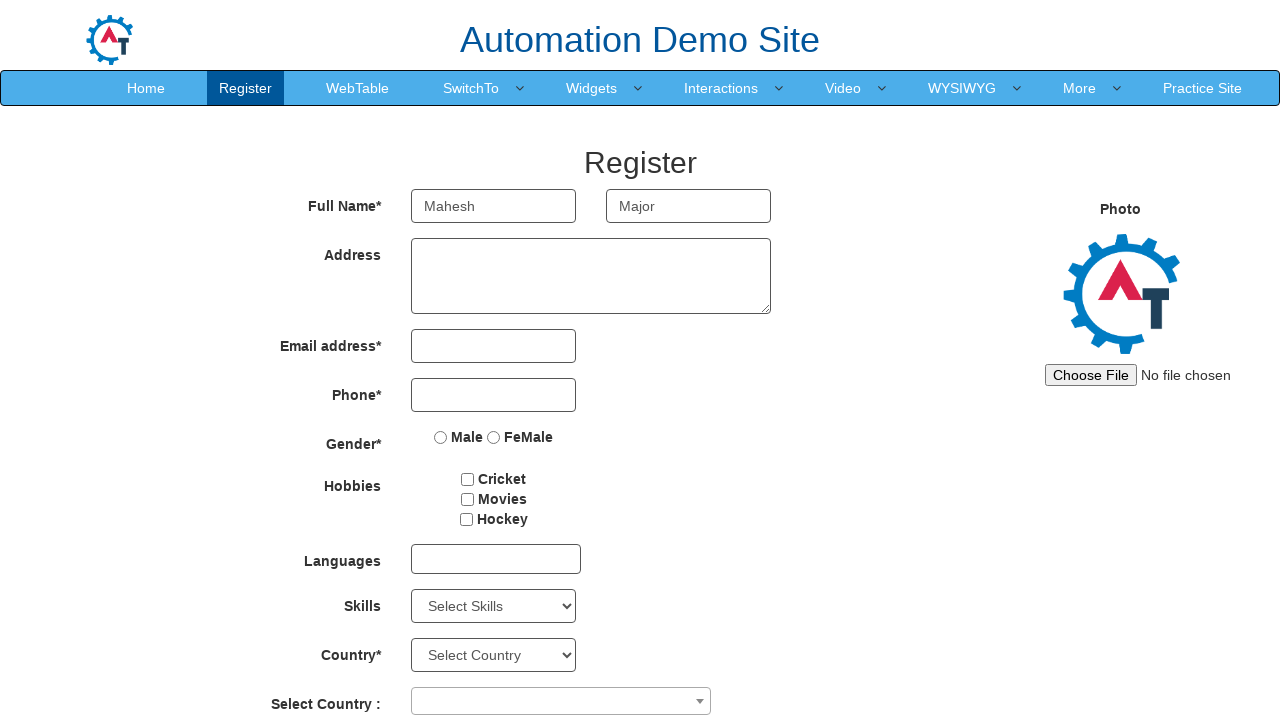

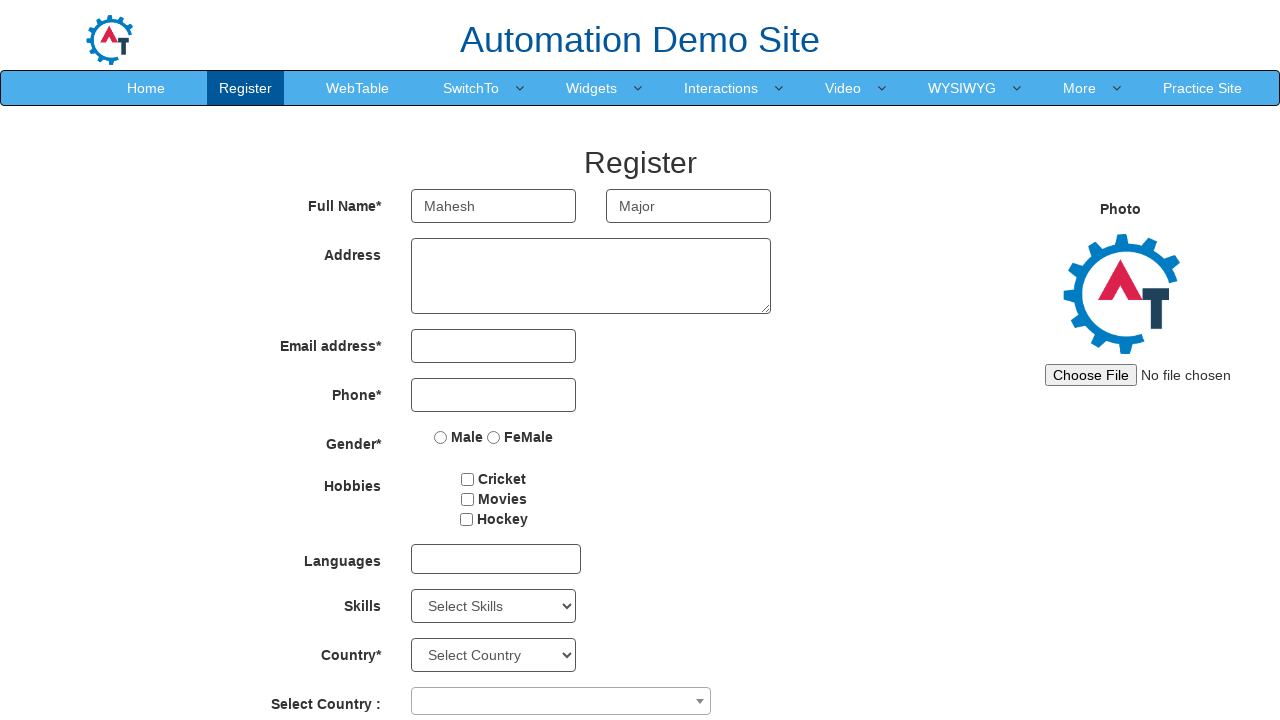